Navigates to the Hover Demo page and checks the background color of the first button

Starting URL: https://www.lambdatest.com/selenium-playground/

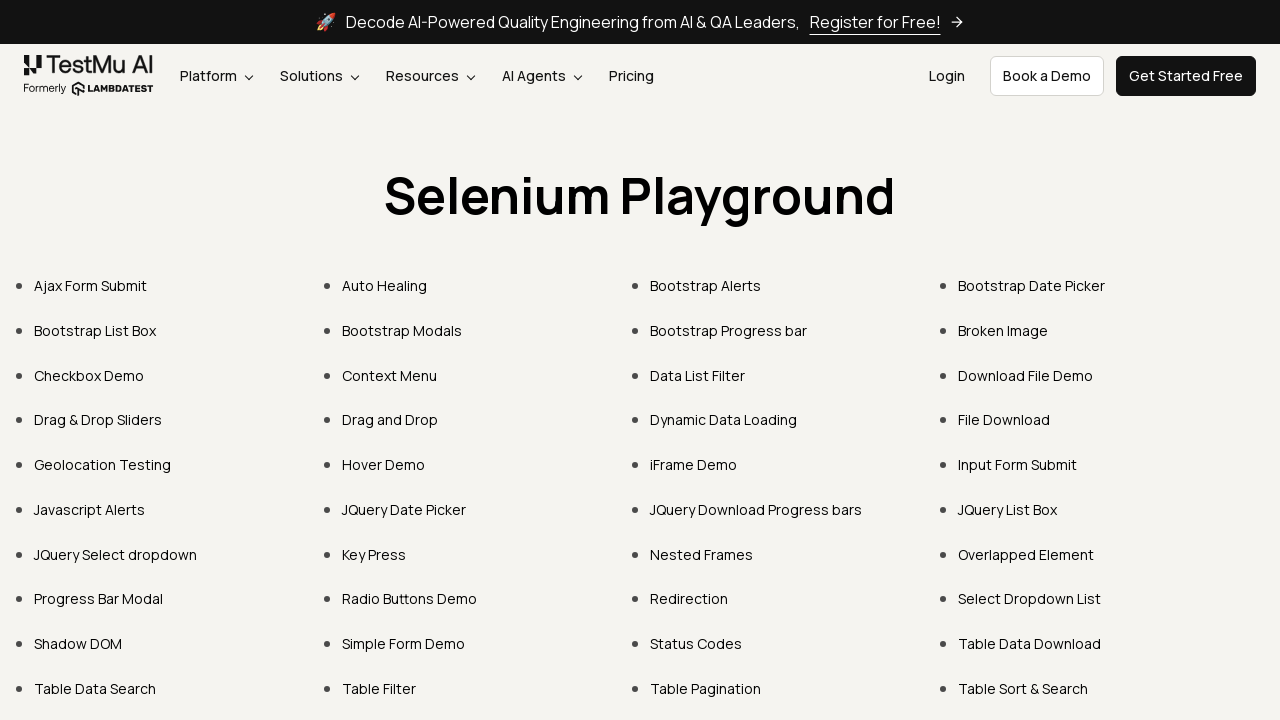

Clicked on Hover Demo link at (384, 464) on xpath=//a[normalize-space()="Hover Demo"]
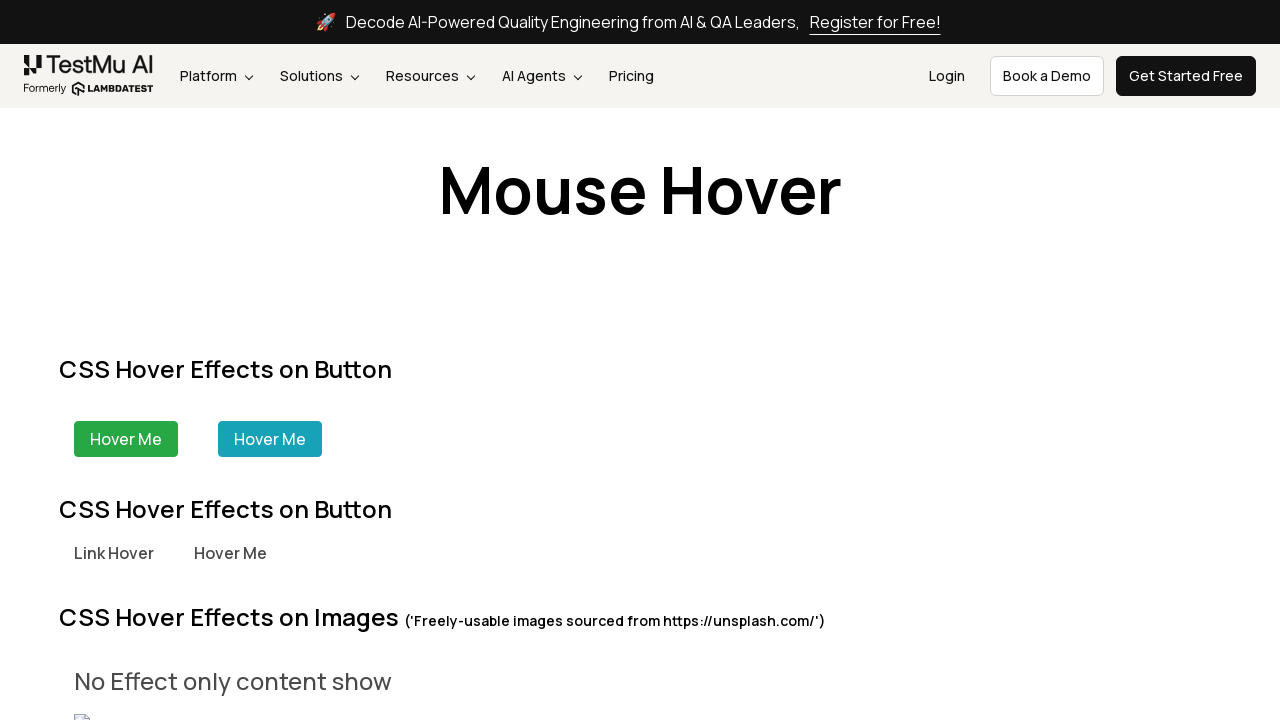

Waited for the first button to be visible on Hover Demo page
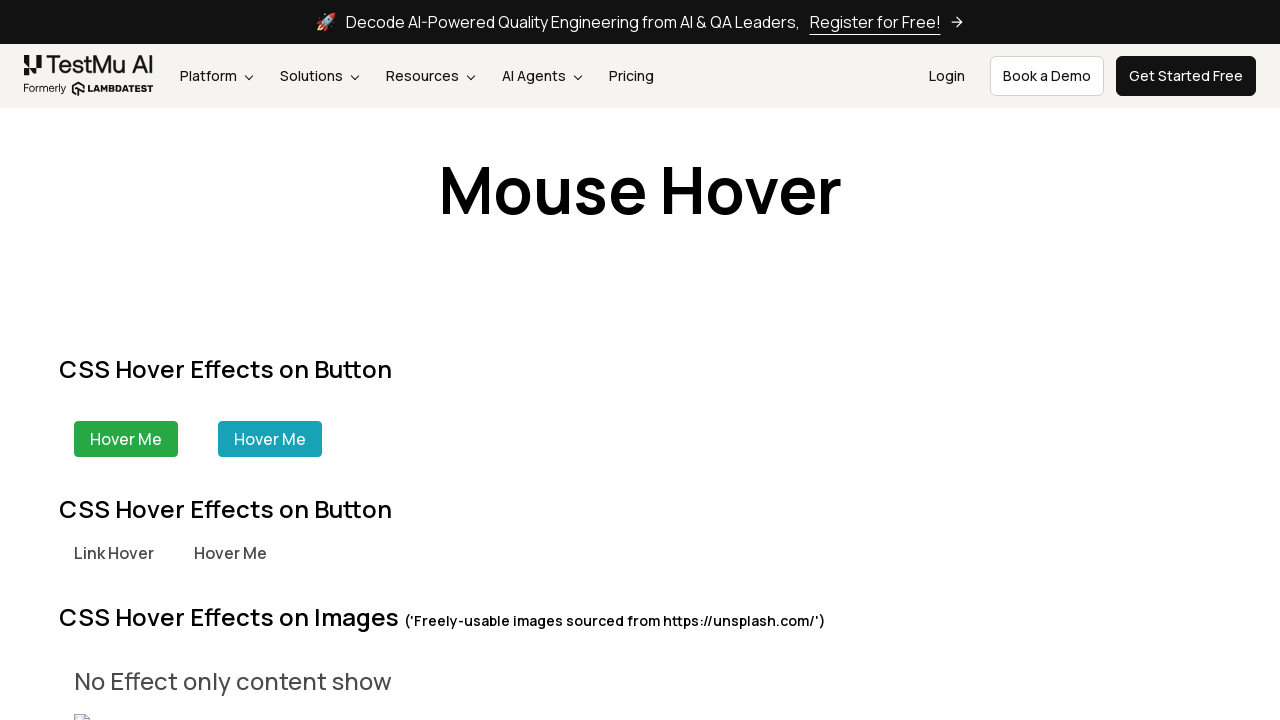

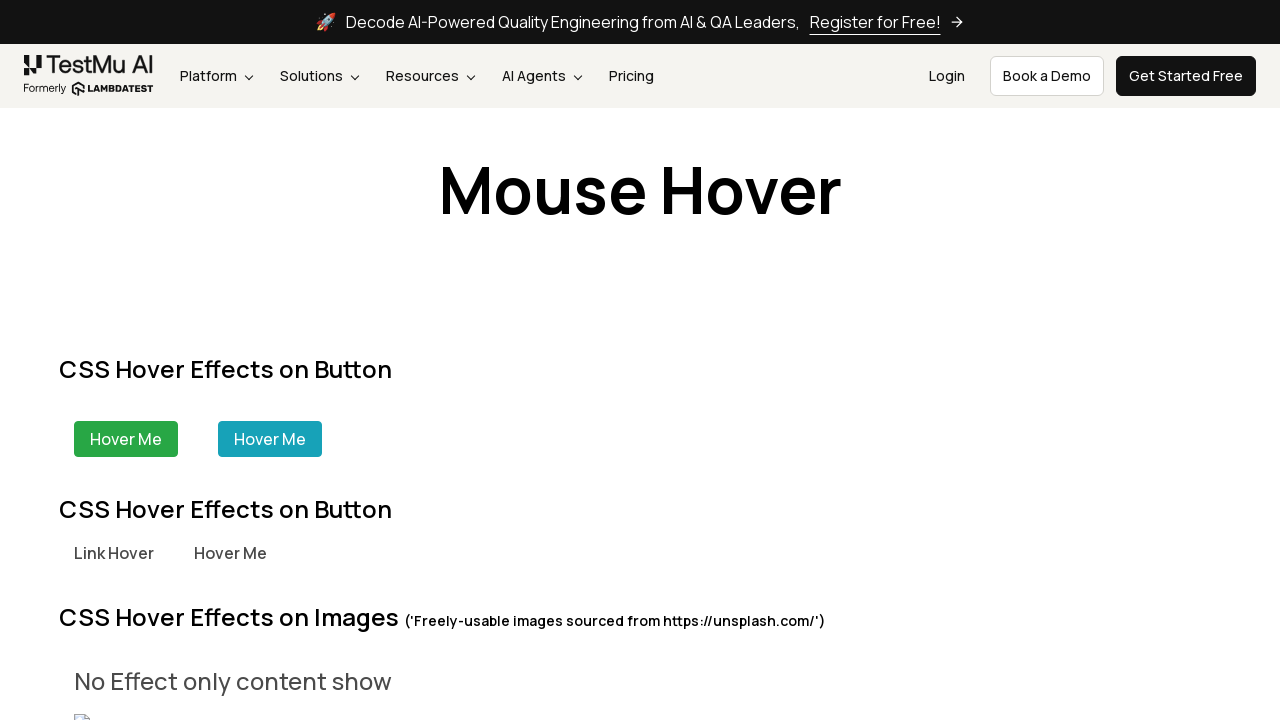